Opens the Patel Bros shopping website homepage

Starting URL: https://shop.patelbros.com/

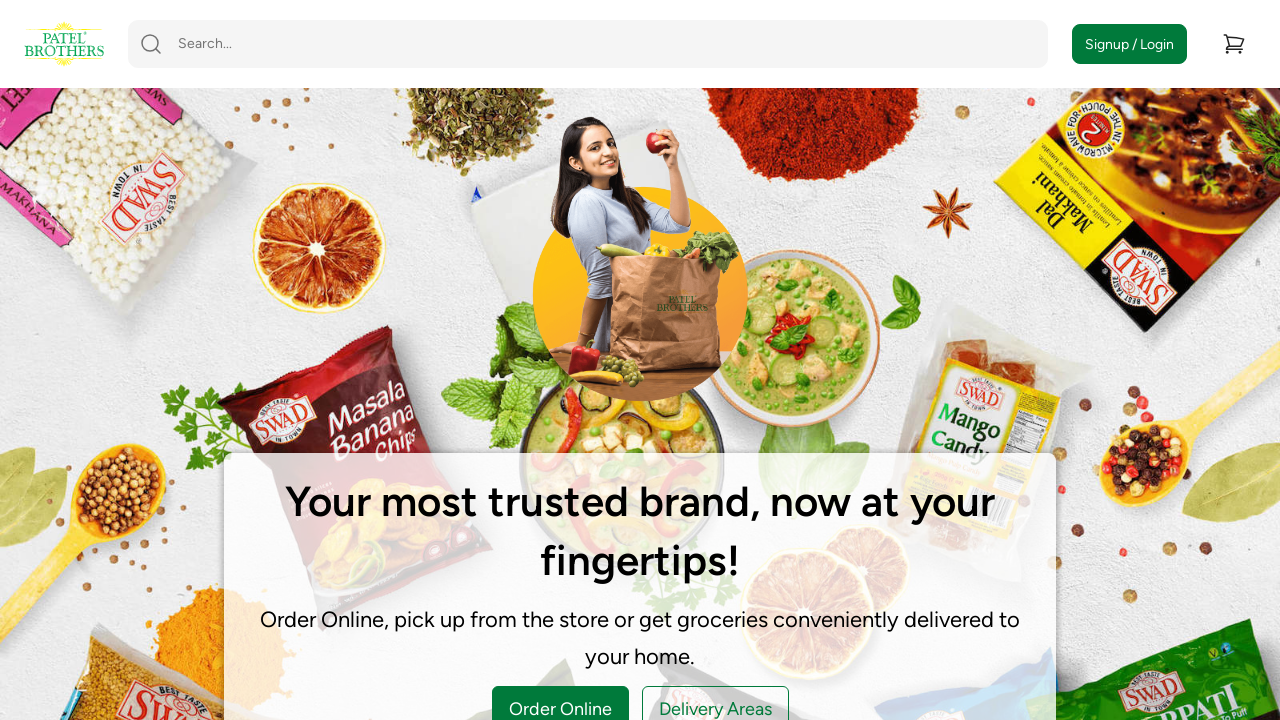

Waited for page to reach domcontentloaded state on Patel Bros homepage
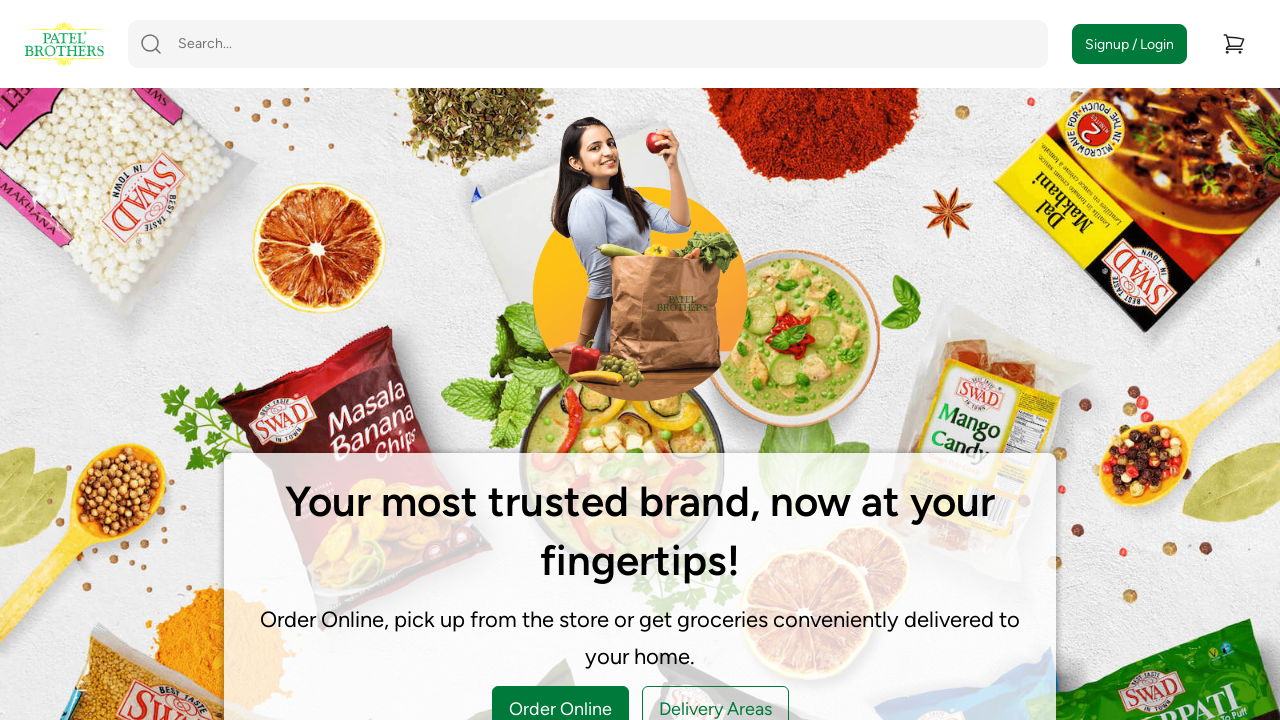

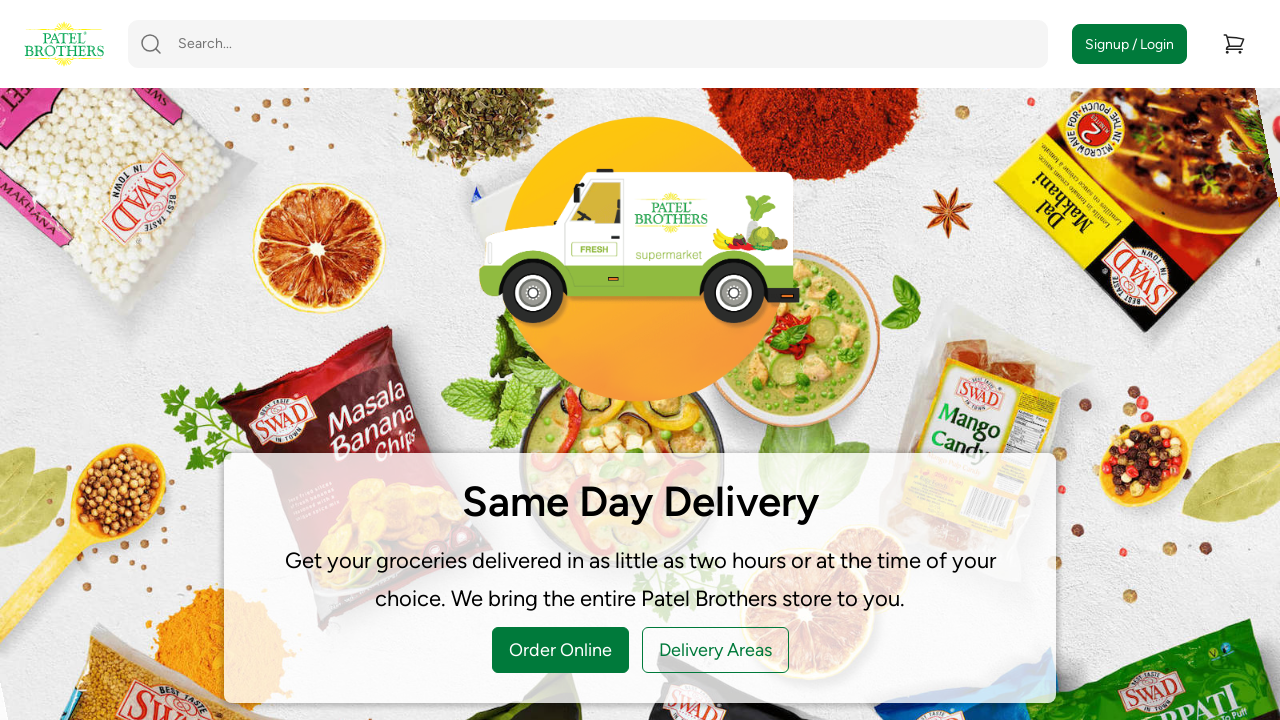